Tests key press functionality by sending a Control key press to an input box and verifying the result

Starting URL: http://the-internet.herokuapp.com/key_presses

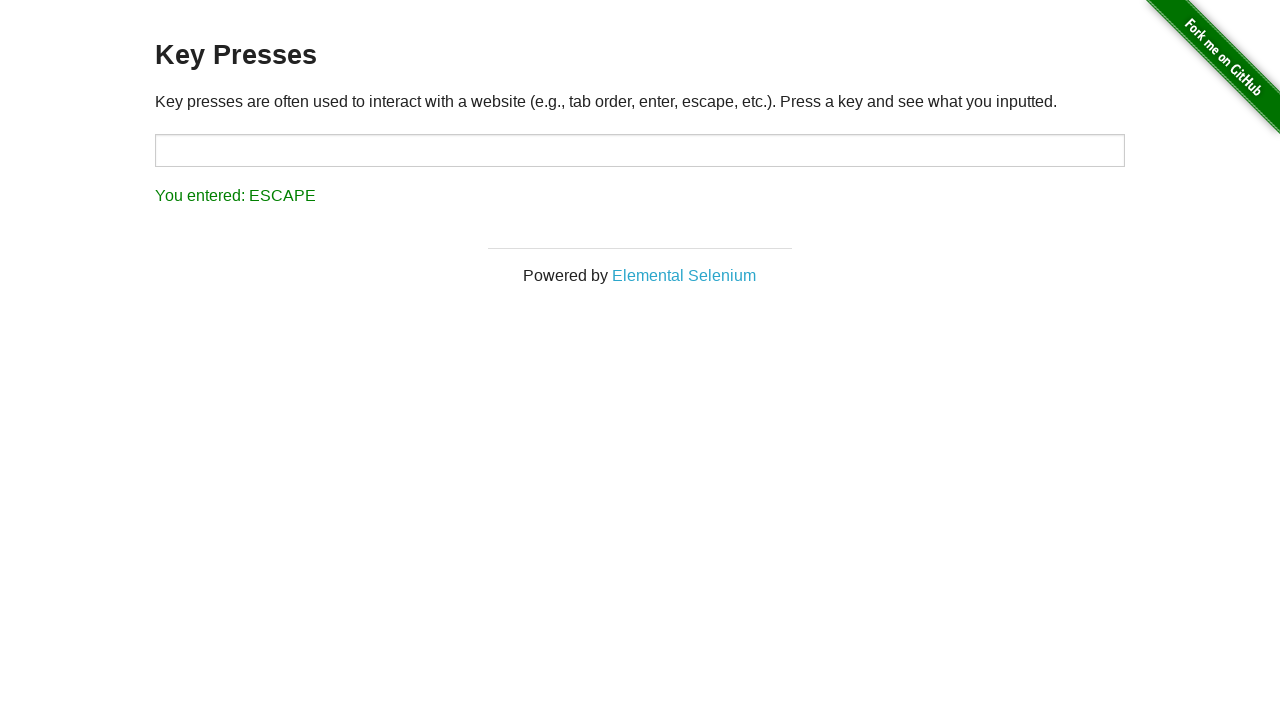

Clicked on input box with id 'target' at (640, 150) on #target
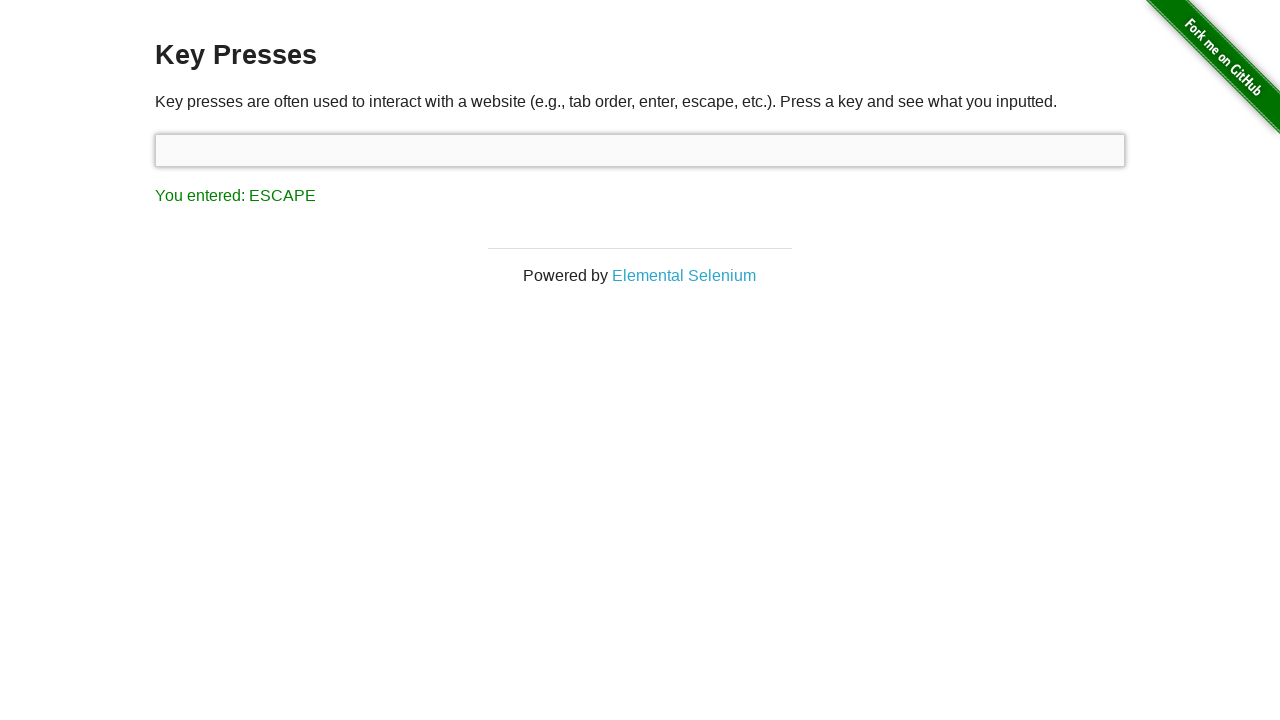

Pressed Control key
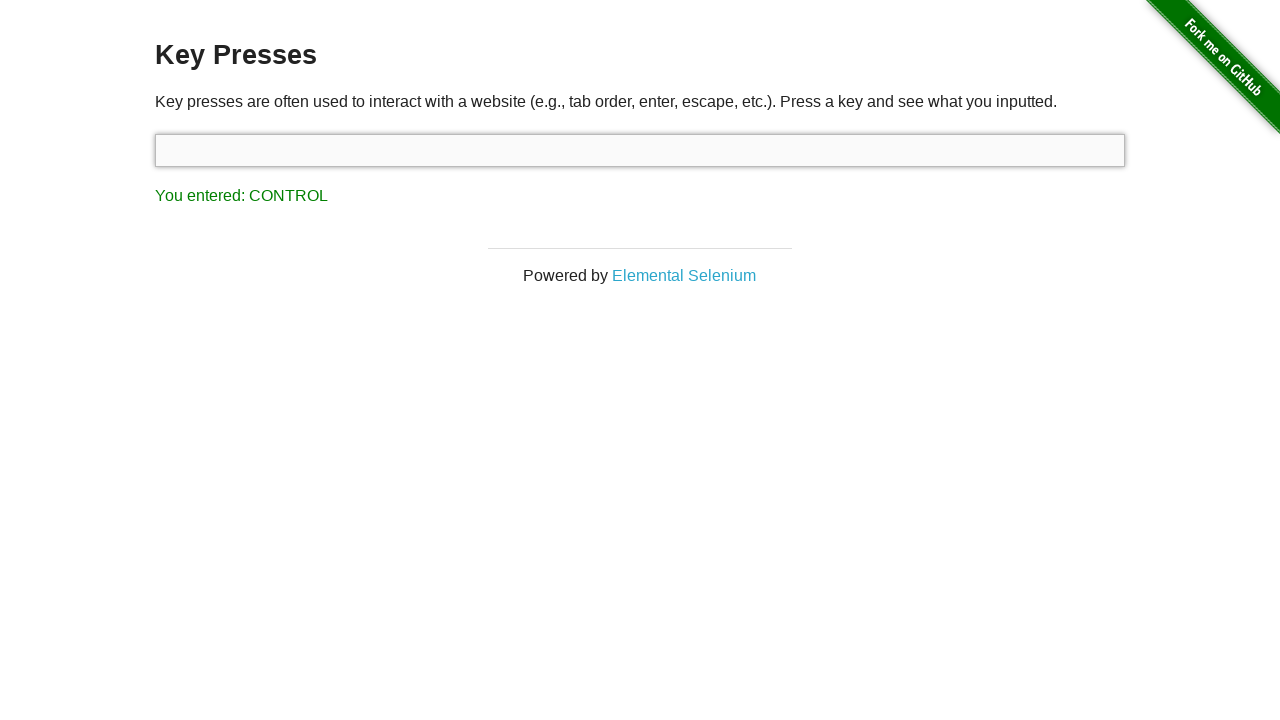

Result element appeared showing key press was registered
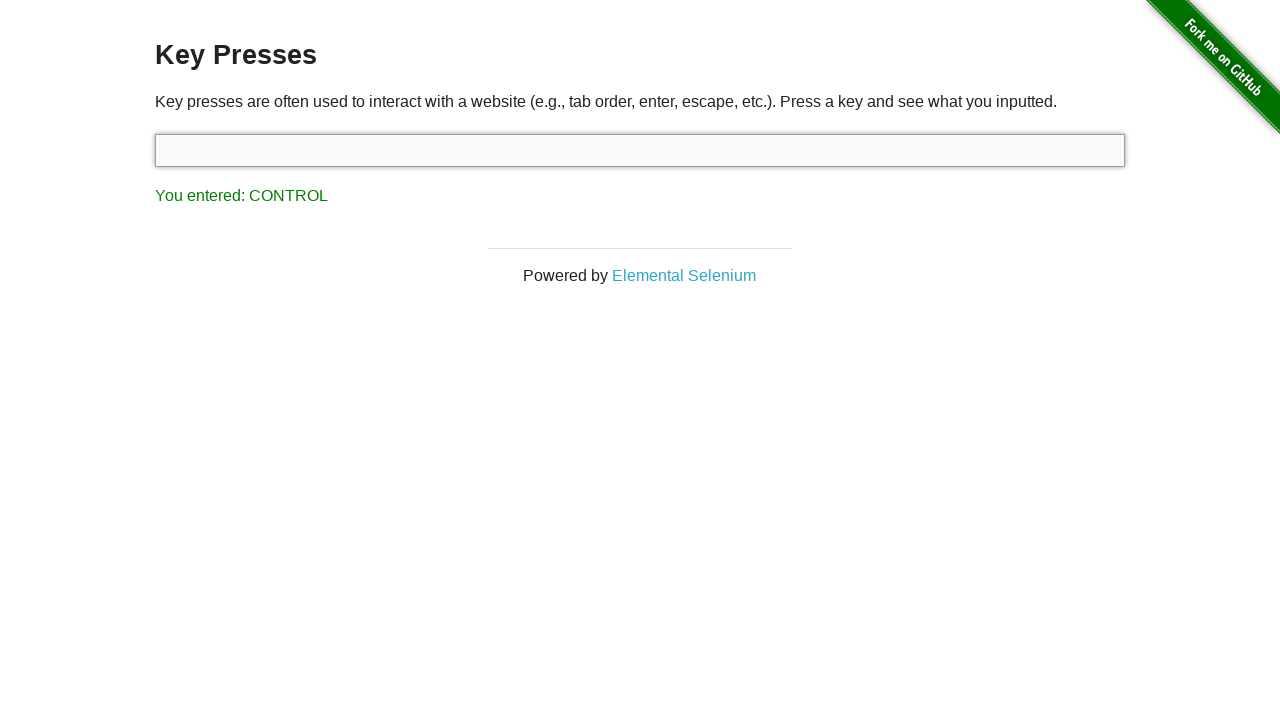

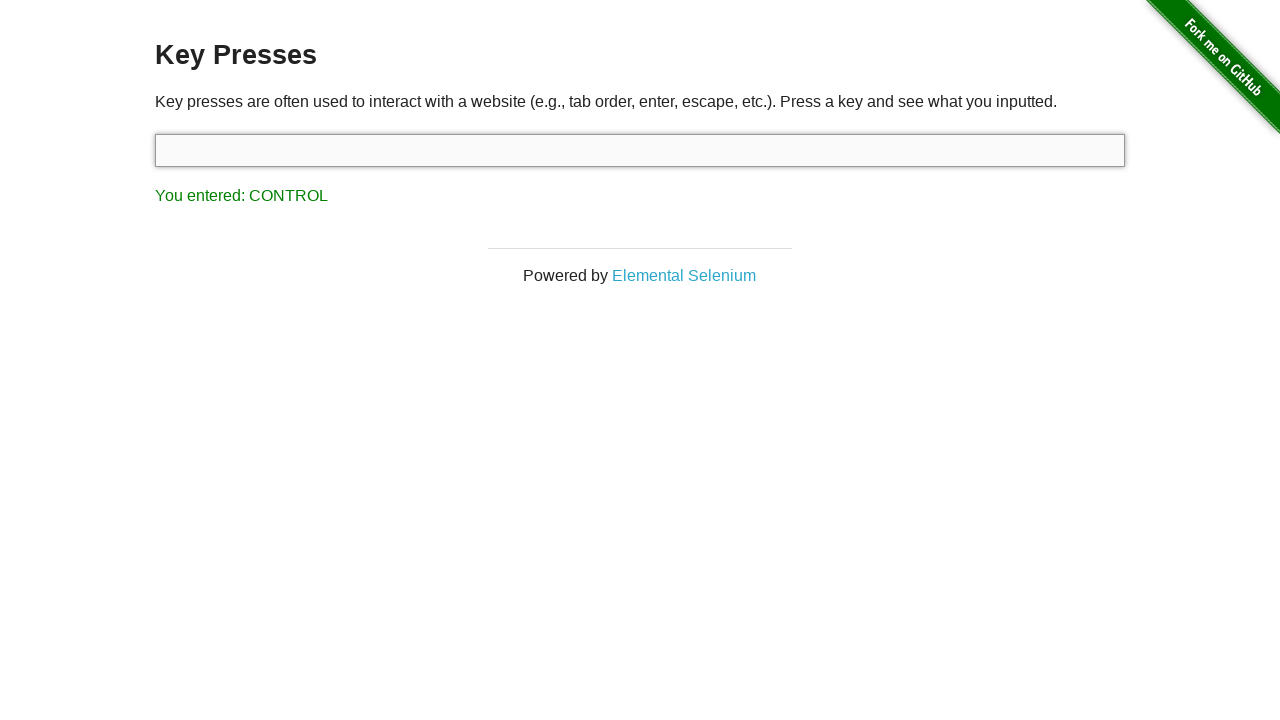